Tests random multi-selection by ctrl-clicking on specific elements and verifying 4 items are selected.

Starting URL: https://automationfc.github.io/jquery-selectable/

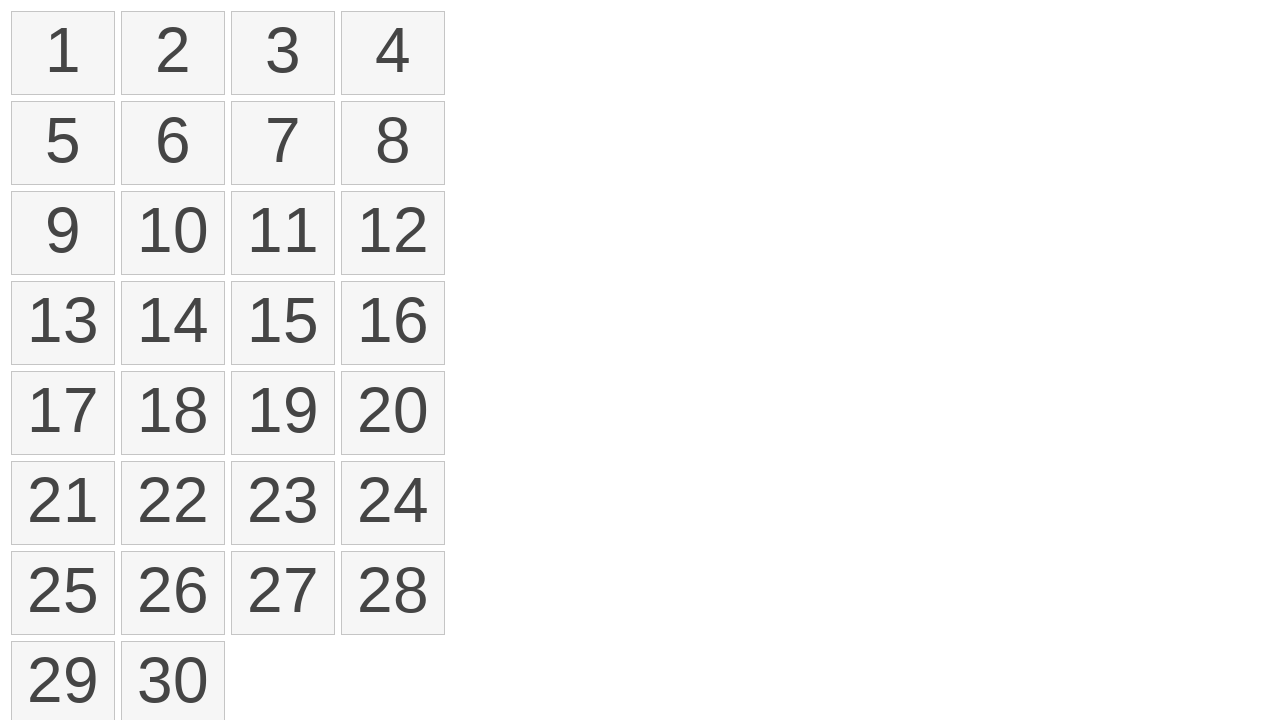

Located all list item elements
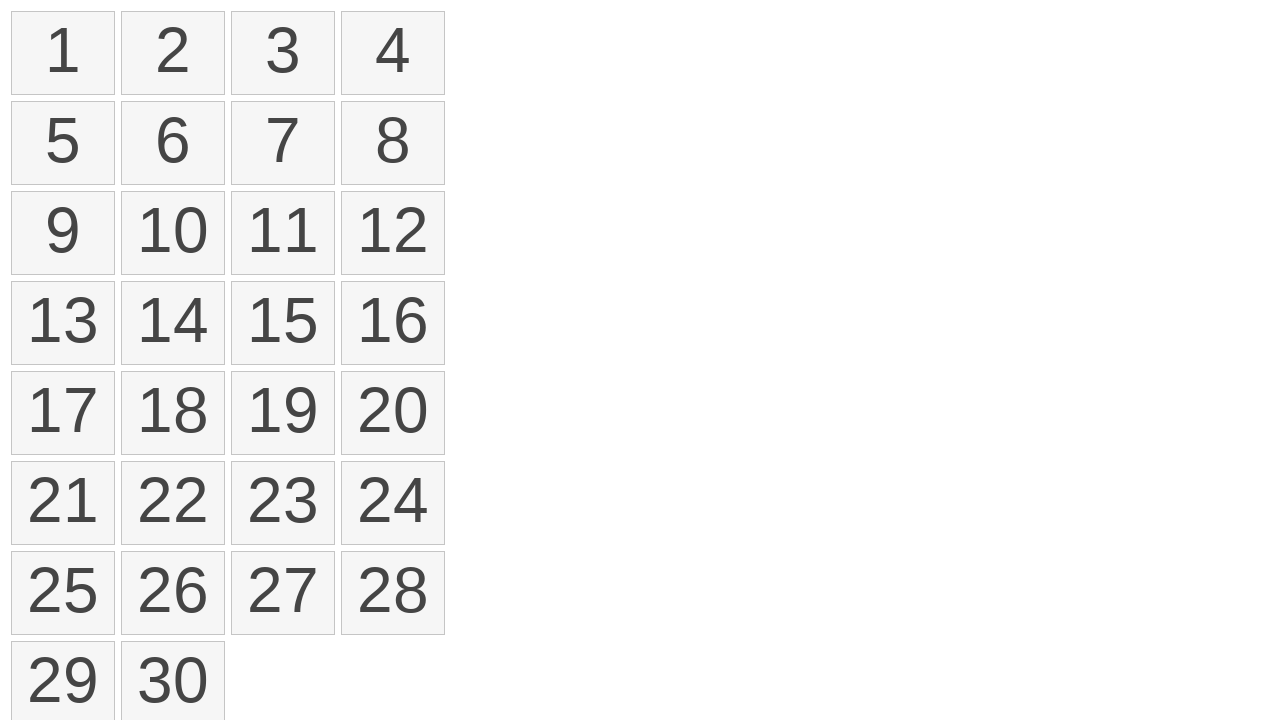

Ctrl+clicked on element at index 0 at (63, 53) on xpath=//ol//li >> nth=0
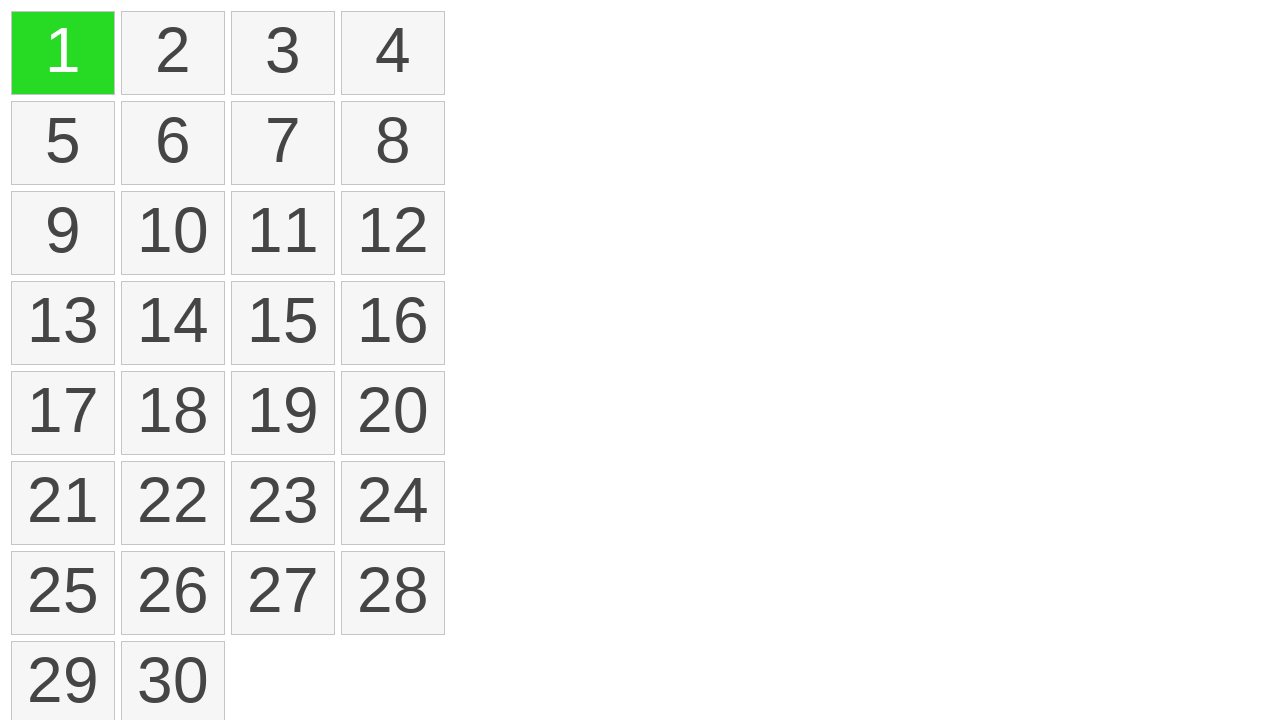

Ctrl+clicked on element at index 2 at (283, 53) on xpath=//ol//li >> nth=2
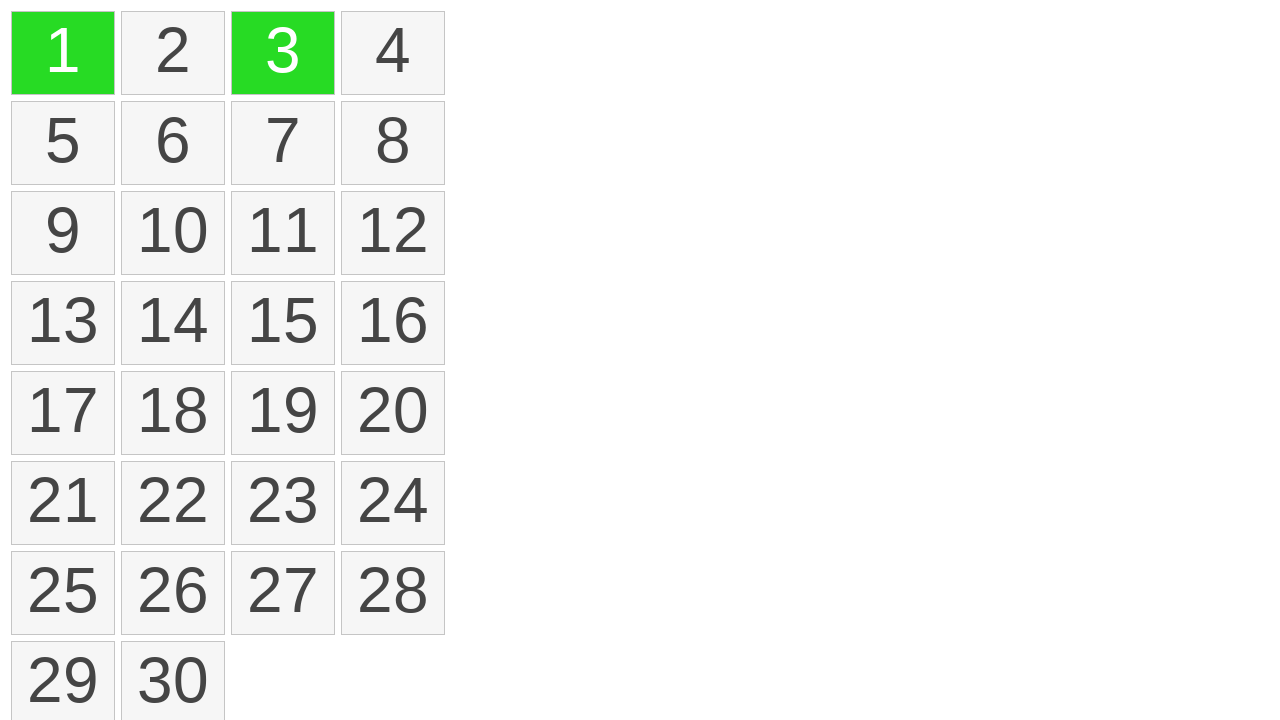

Ctrl+clicked on element at index 10 at (283, 233) on xpath=//ol//li >> nth=10
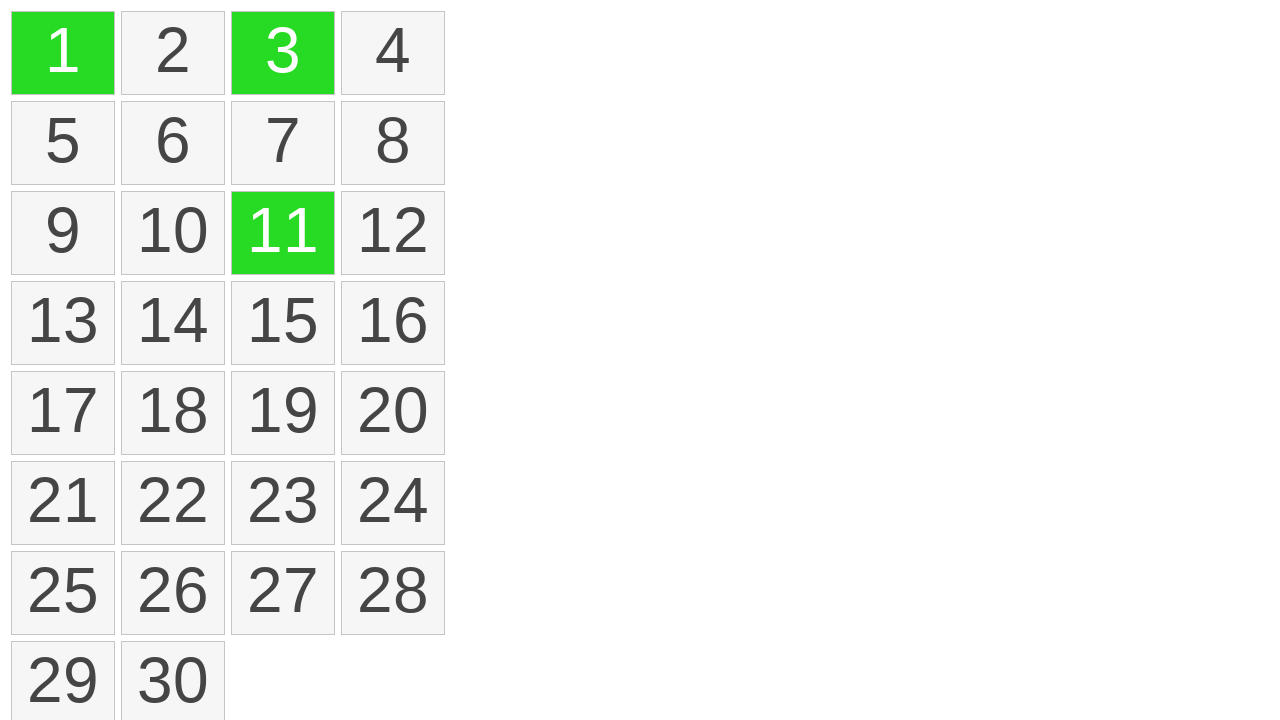

Ctrl+clicked on element at index 5 at (173, 143) on xpath=//ol//li >> nth=5
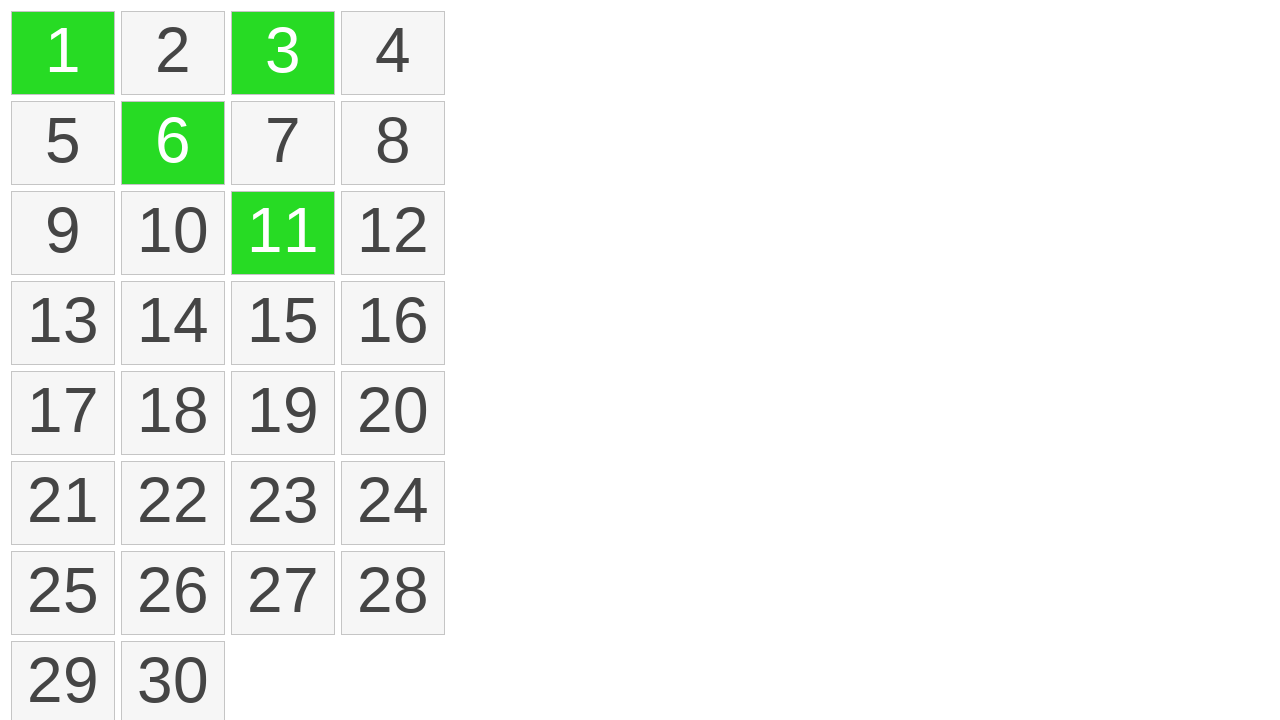

Located all selected list items
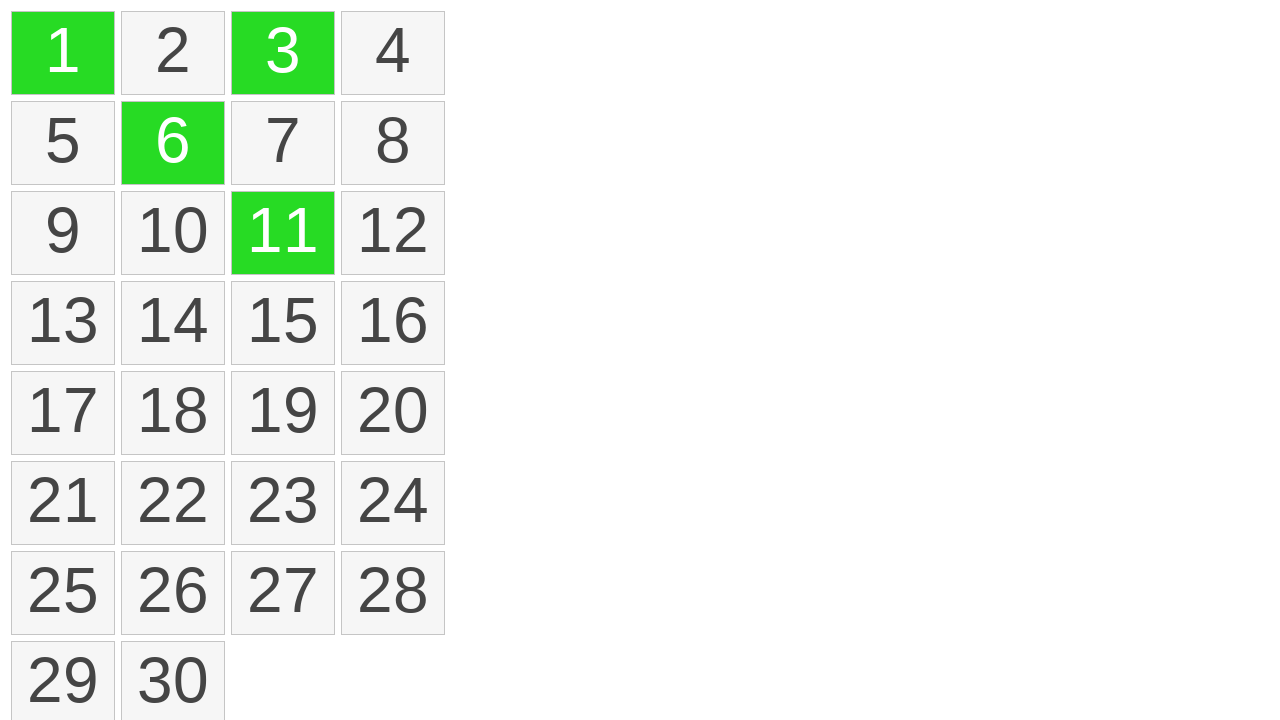

Verified that exactly 4 items are selected
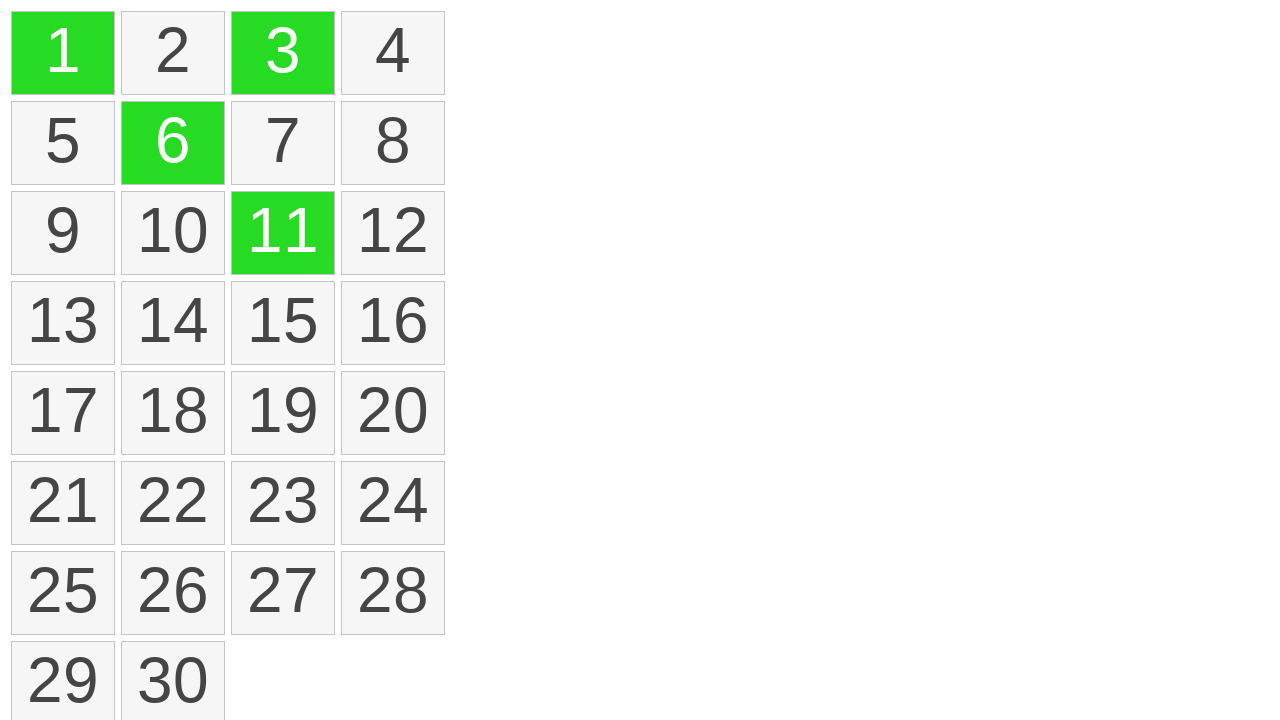

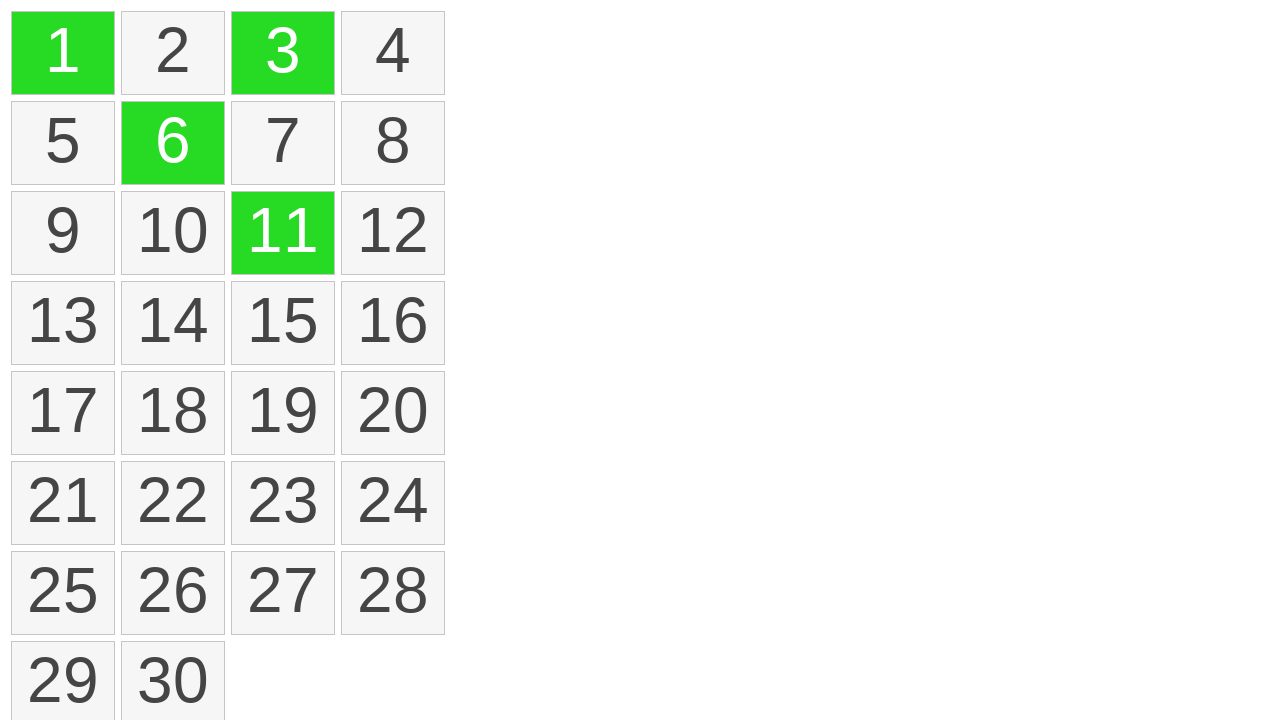